Tests dismissing a confirmation alert by clicking the confirm button and dismissing the dialog

Starting URL: https://demoqa.com/alerts

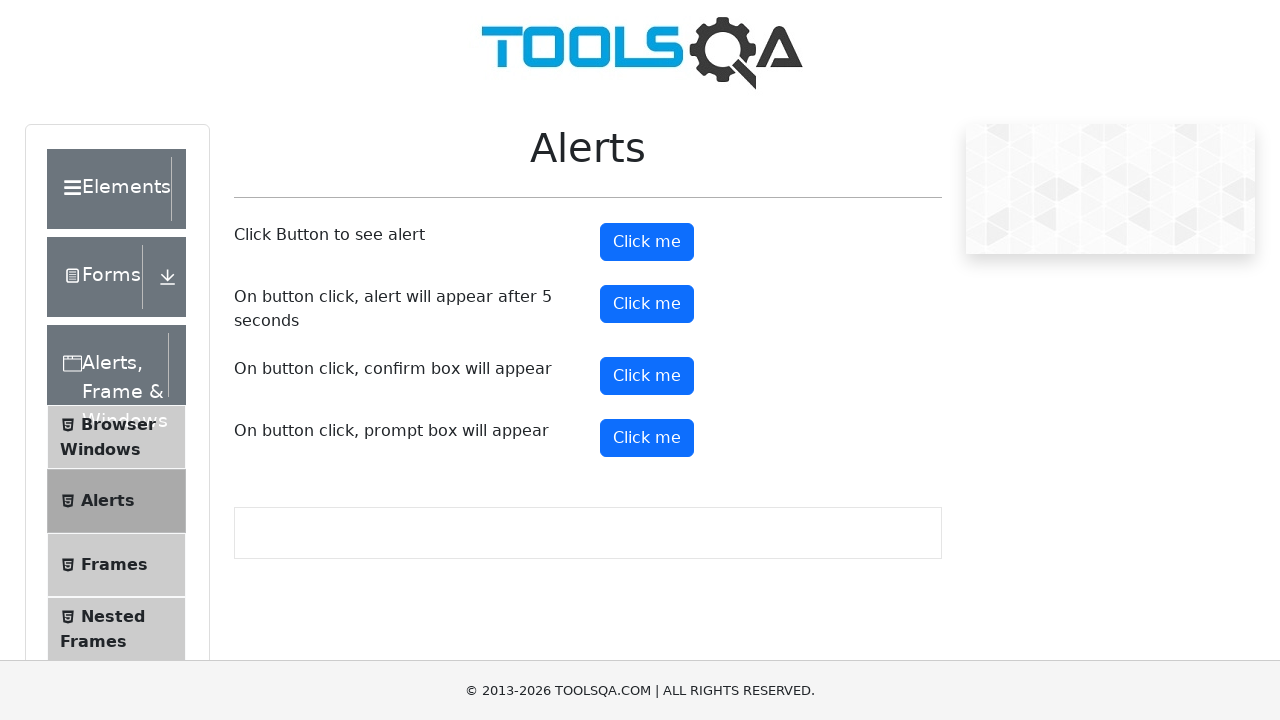

Set up dialog handler to dismiss confirmation alerts
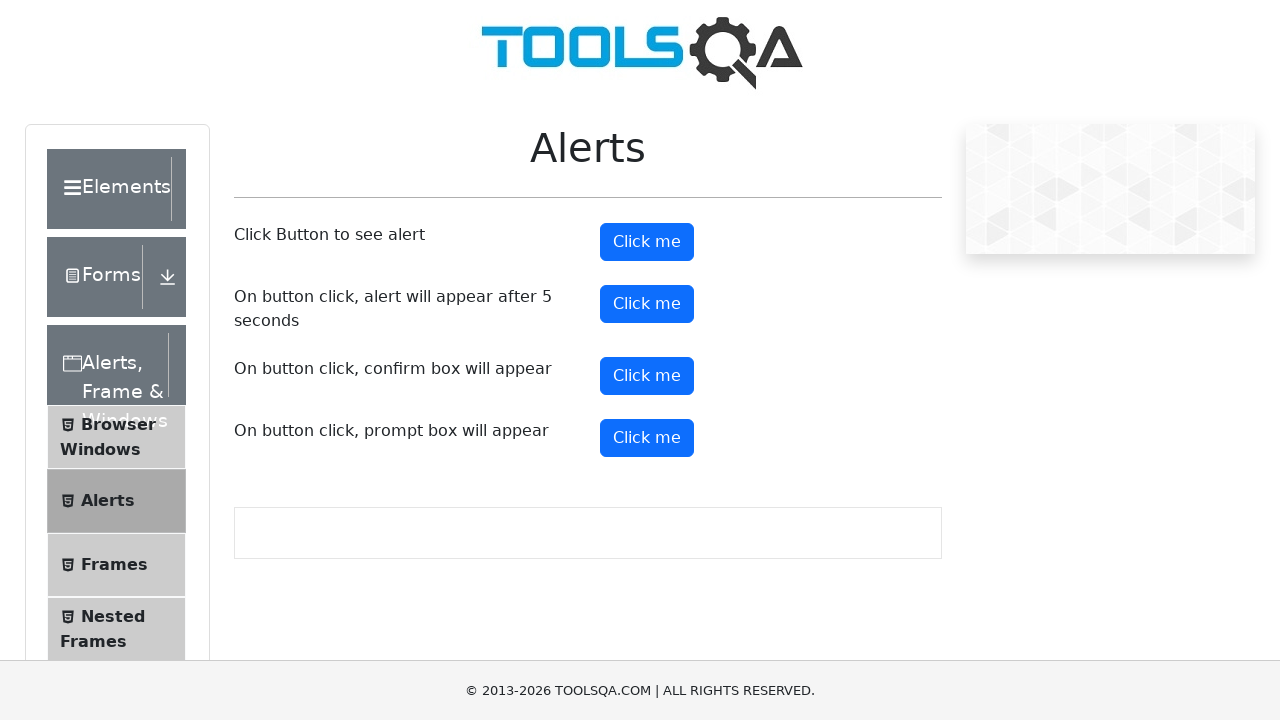

Clicked the confirm button to open the confirmation alert at (647, 376) on #confirmButton
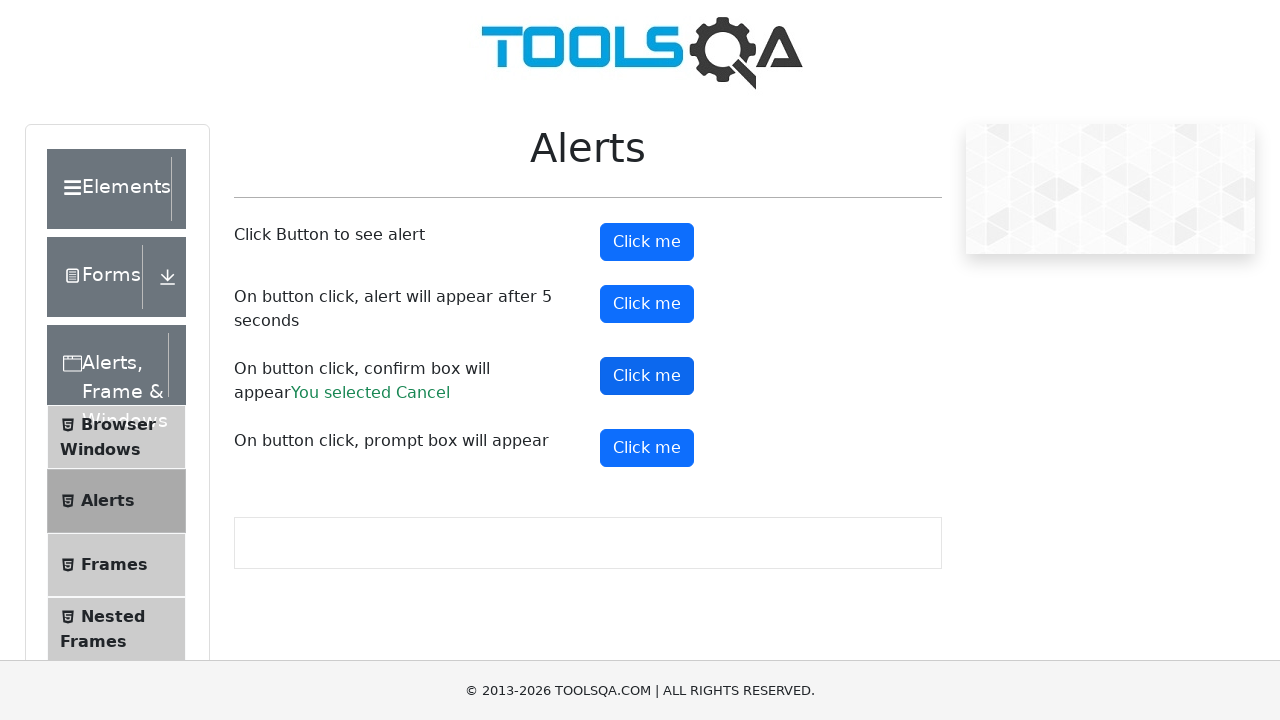

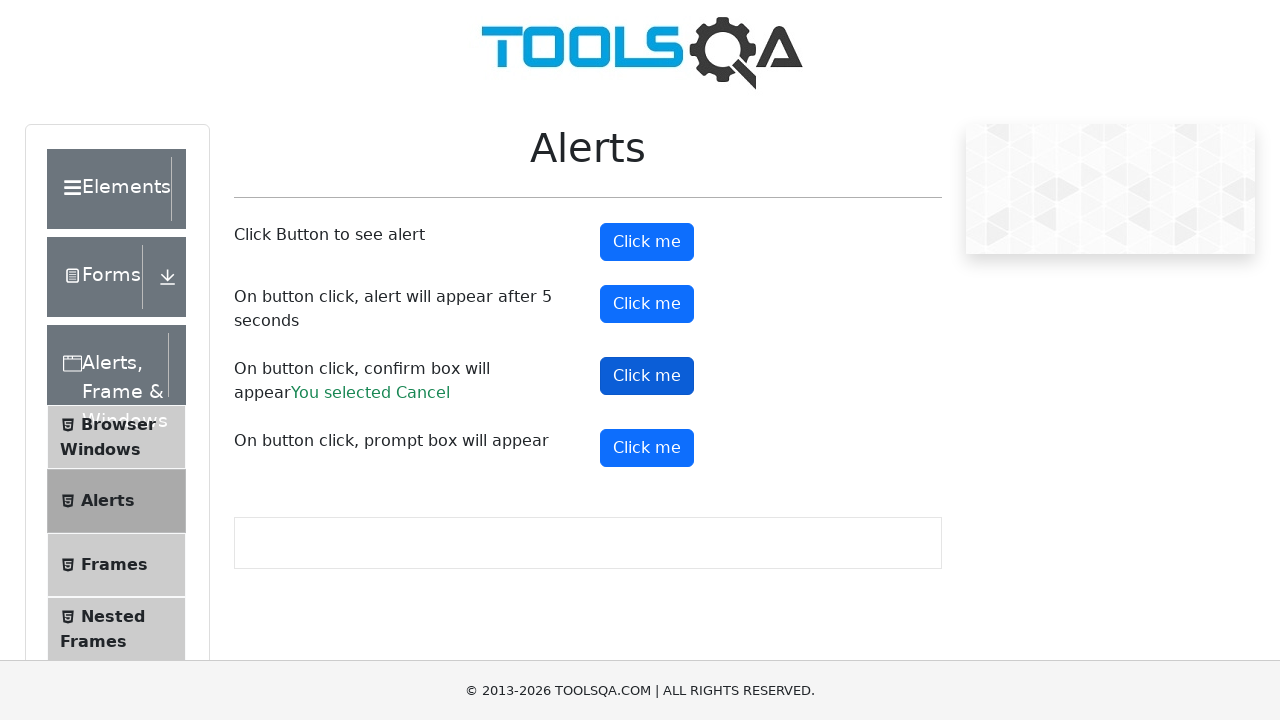